Tests course search functionality by selecting city and modality filters, then clicking on a course result

Starting URL: https://estudante.ifpb.edu.br/cursos/

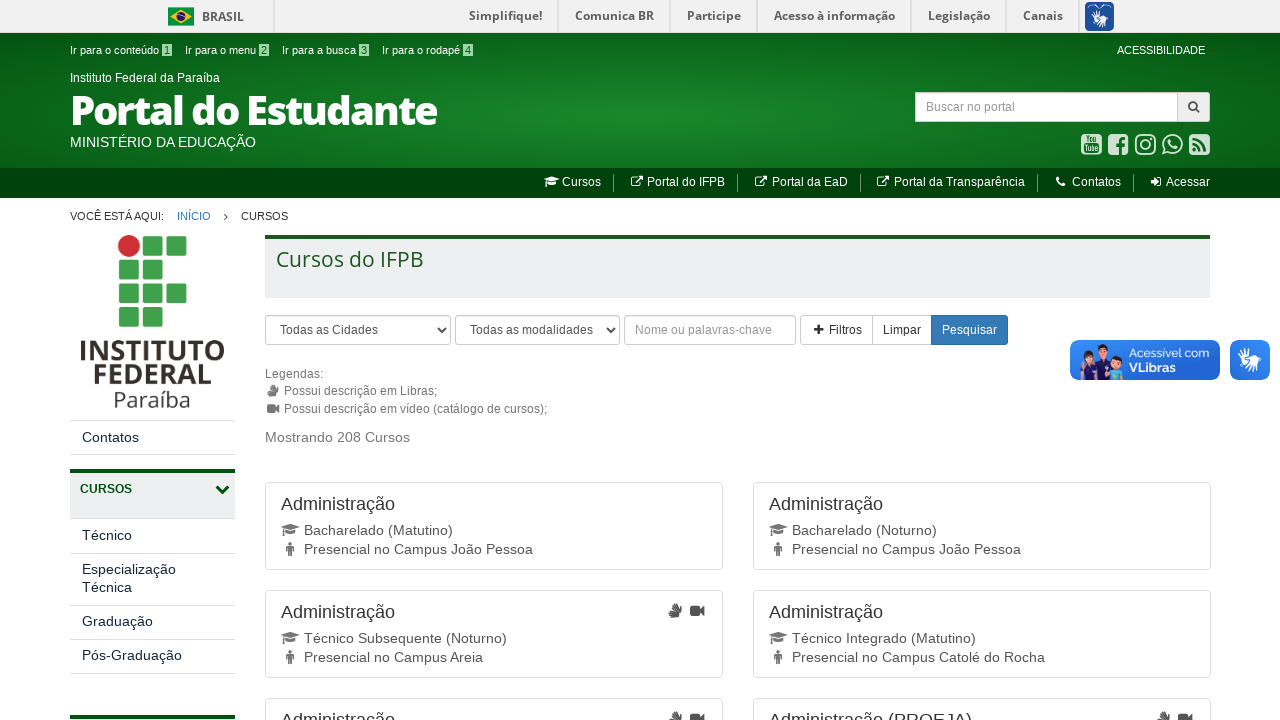

Selected 'Monteiro/PB' from city dropdown on #id_cidade
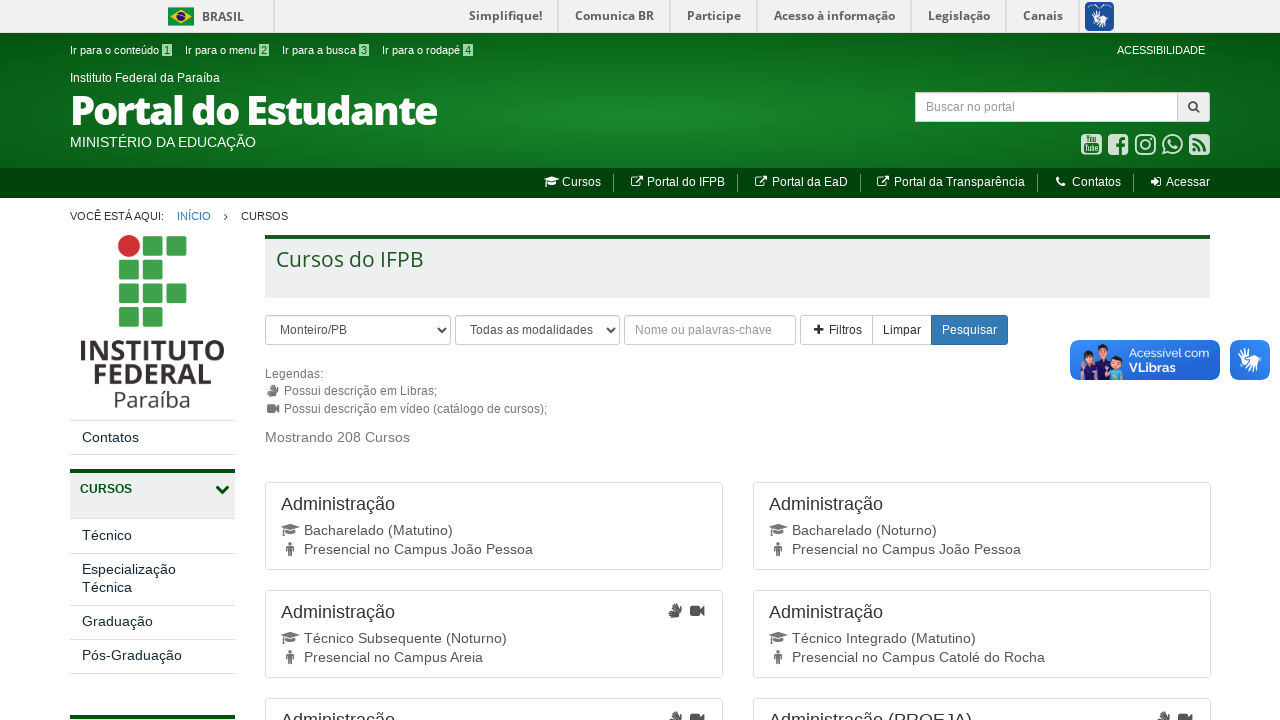

Selected 'Presencial' from modality dropdown on #id_modalidade
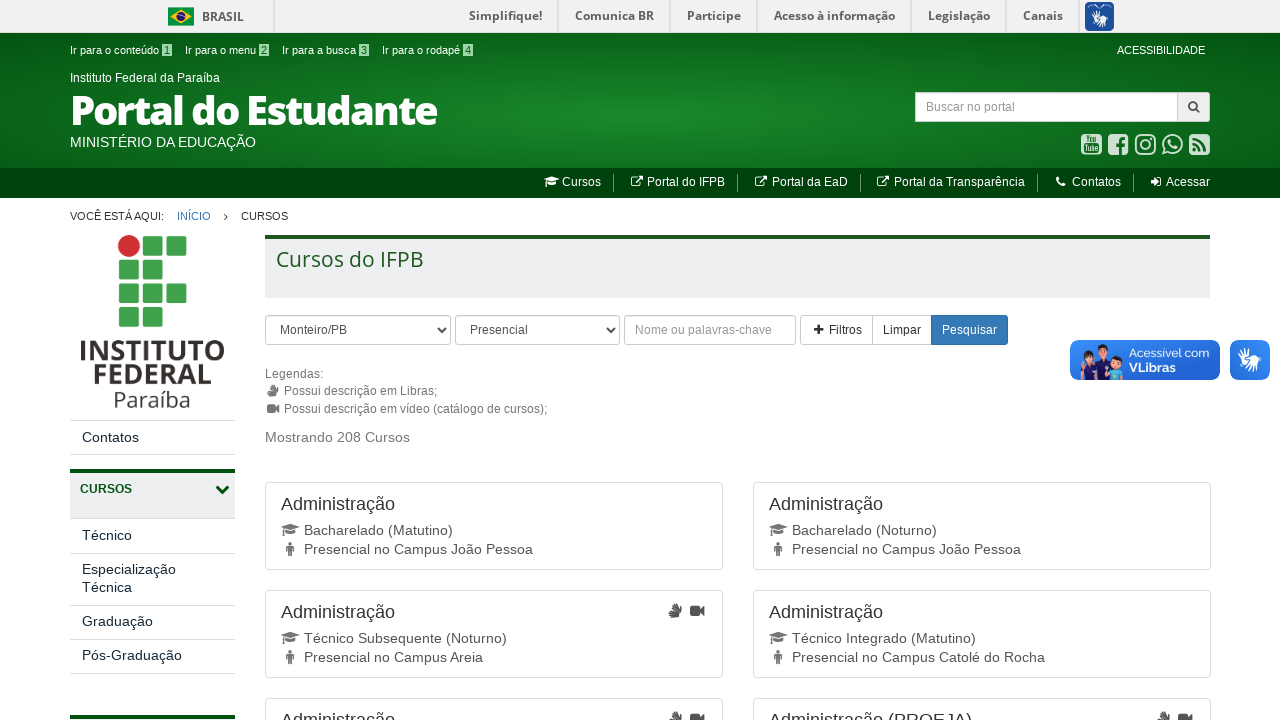

Clicked search button to filter courses at (970, 330) on xpath=/html/body/div[2]/div/div/div[2]/div[2]/div/form/div[1]/button
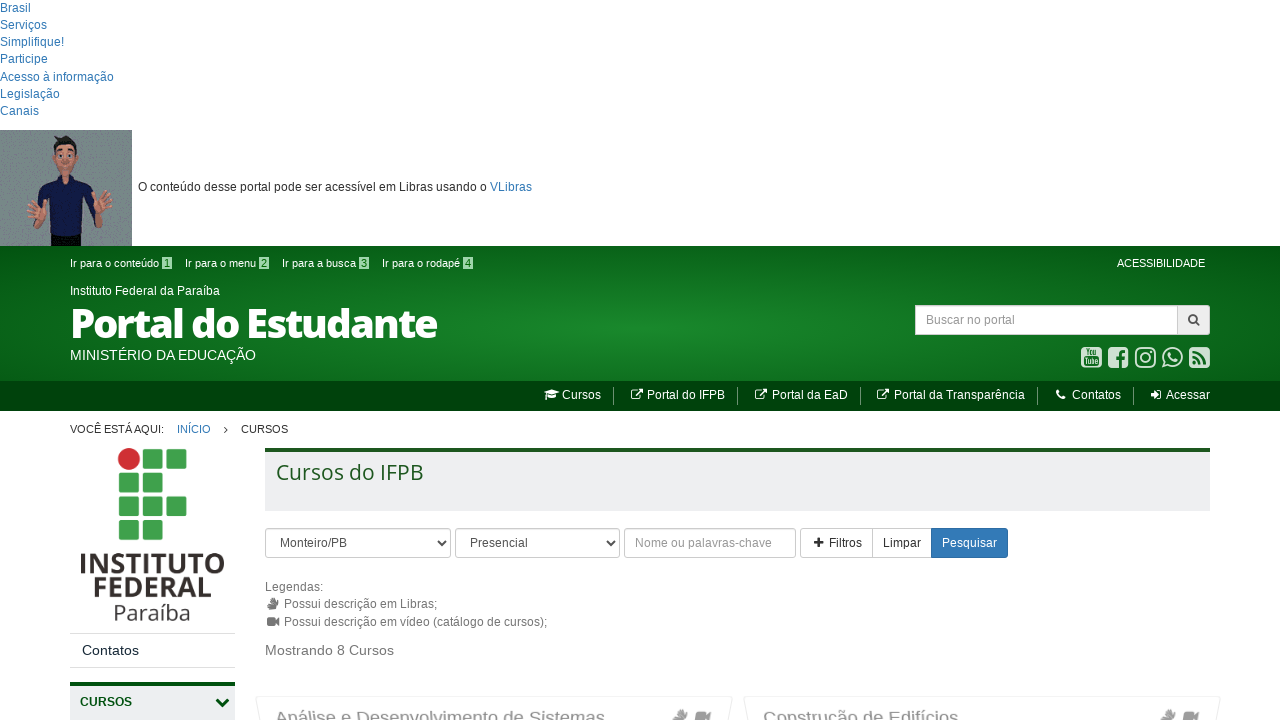

Course search results loaded
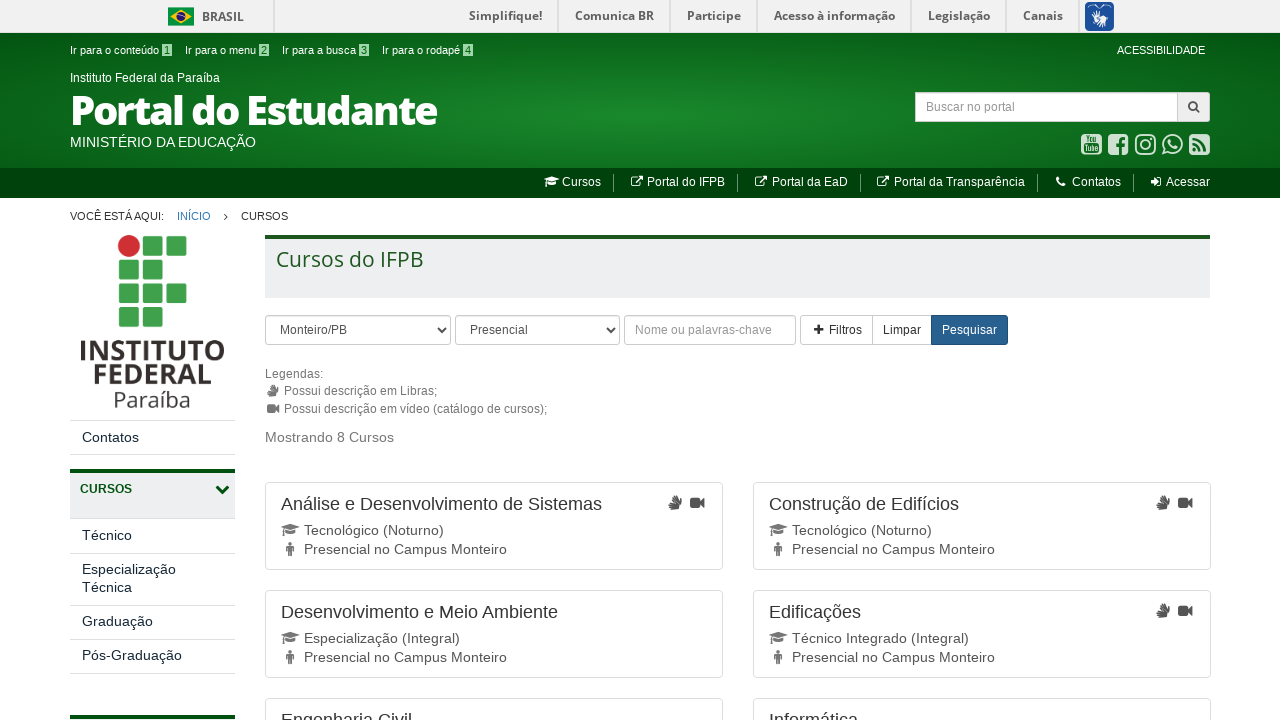

Clicked on first course result at (494, 526) on xpath=/html/body/div[2]/div/div/div[2]/div[4]/div[1]/div/a
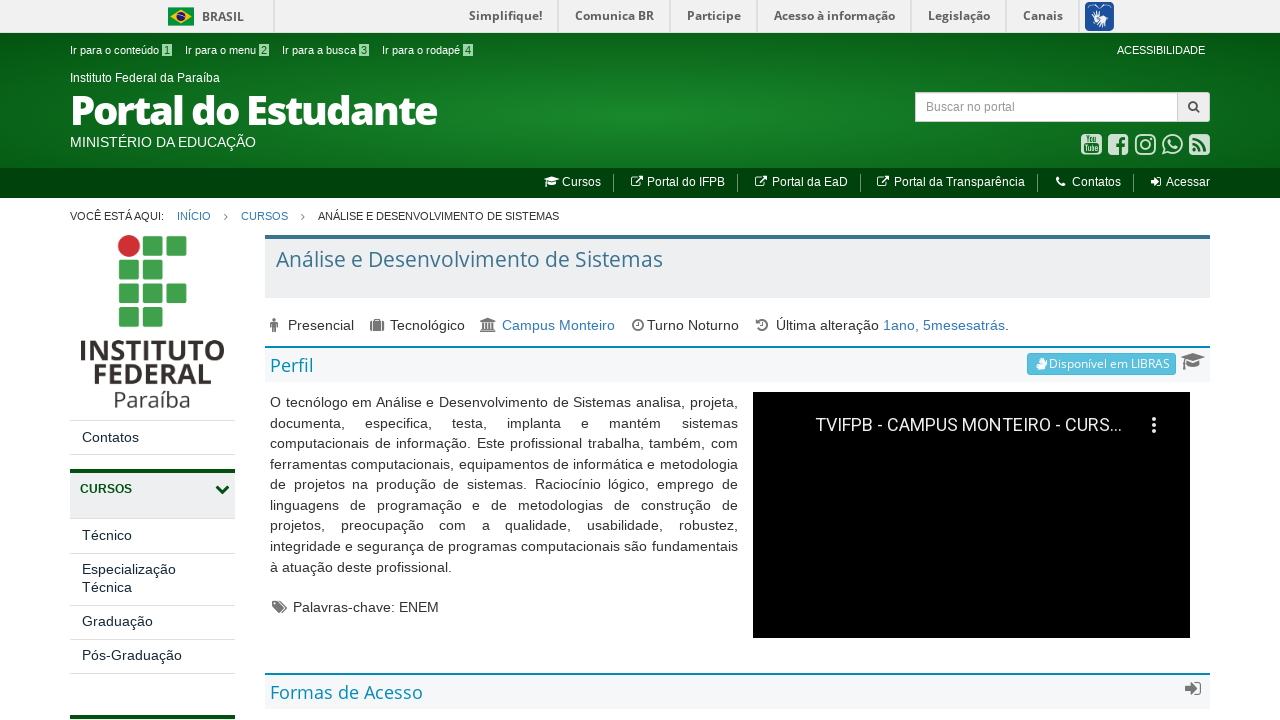

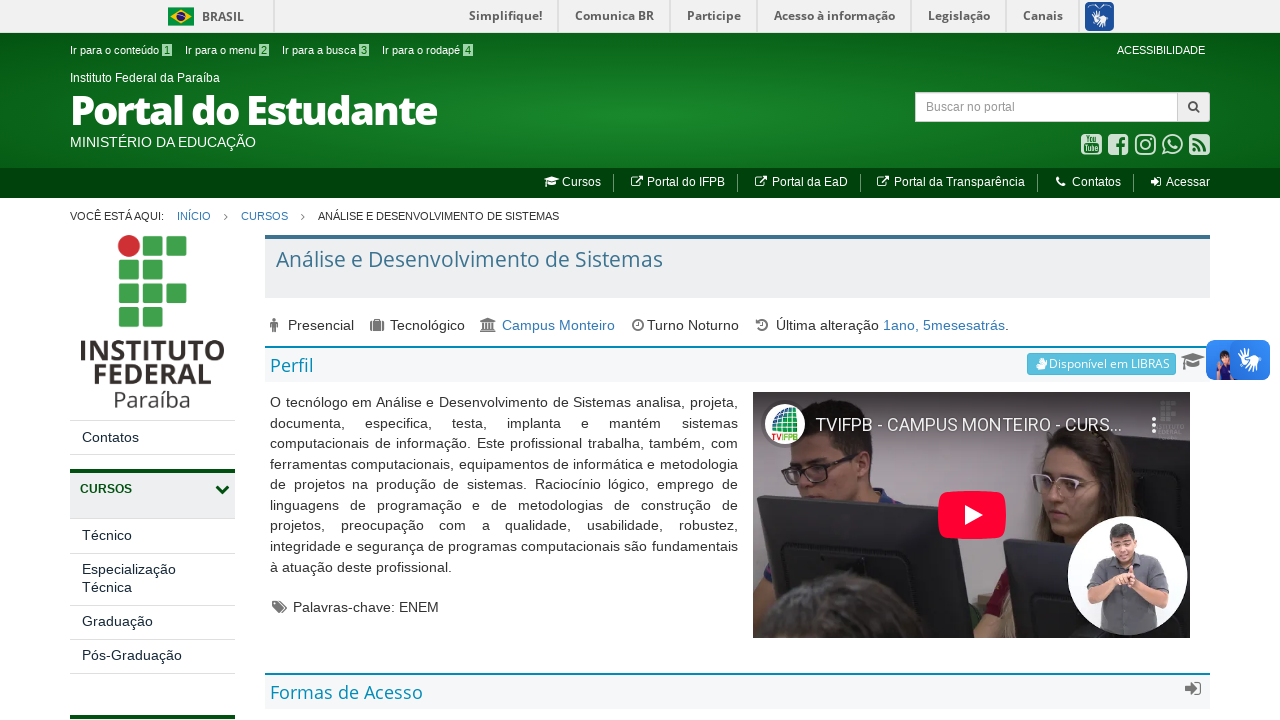